Tests iframe interaction by switching to an iframe, filling a text input field, then switching back to the parent frame and clicking a link to navigate to nested iframe content.

Starting URL: https://demo.automationtesting.in/Frames.html

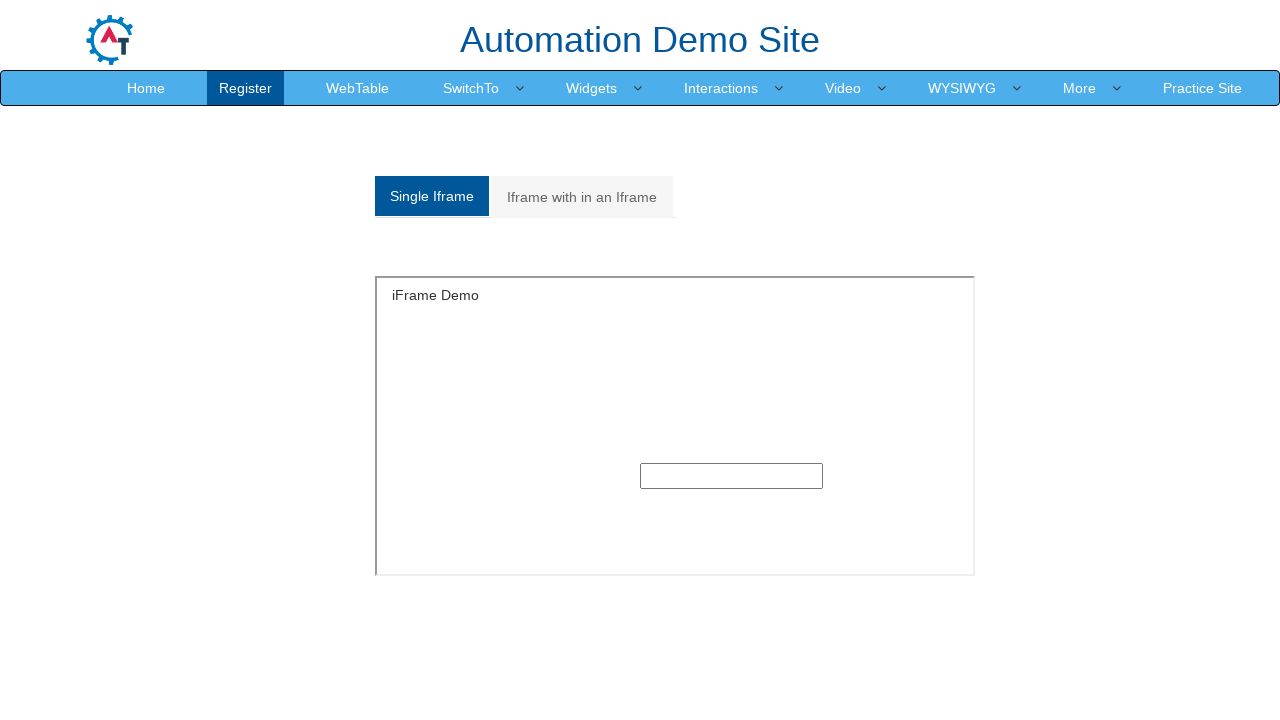

Switched to first iframe
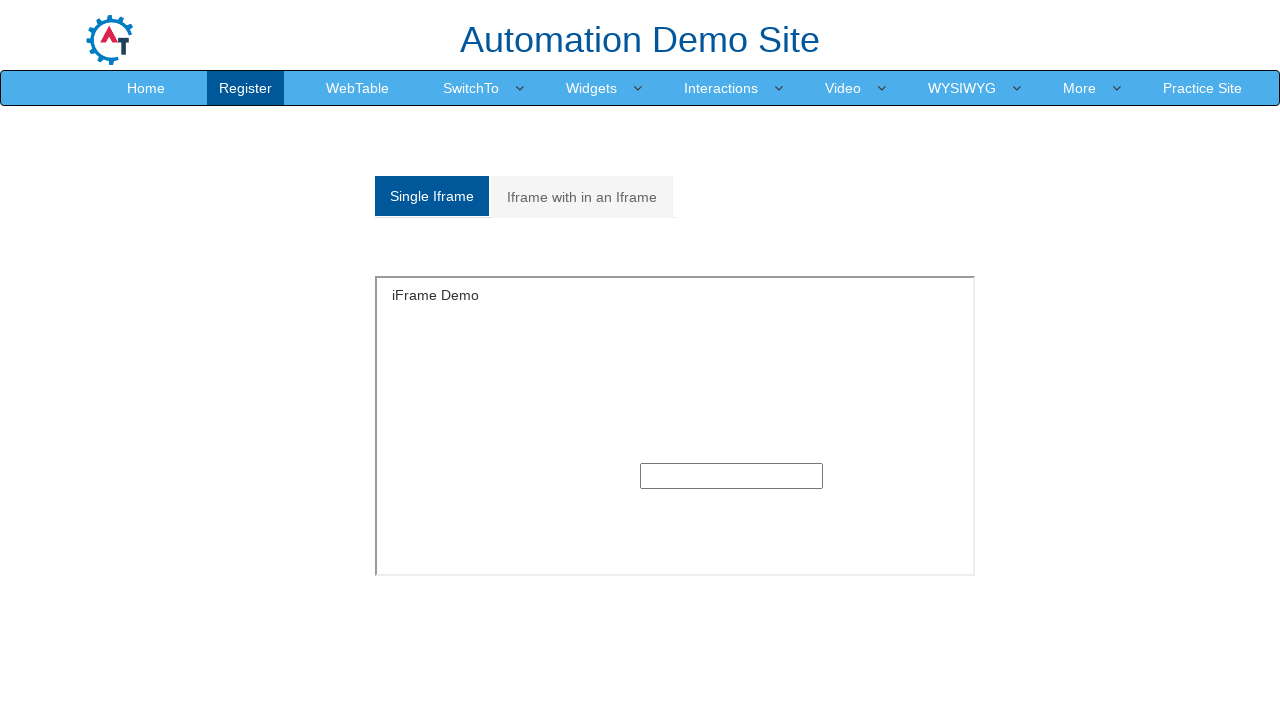

Filled text input field in iframe with phone number '242564765678' on iframe >> nth=0 >> internal:control=enter-frame >> input[type='text']
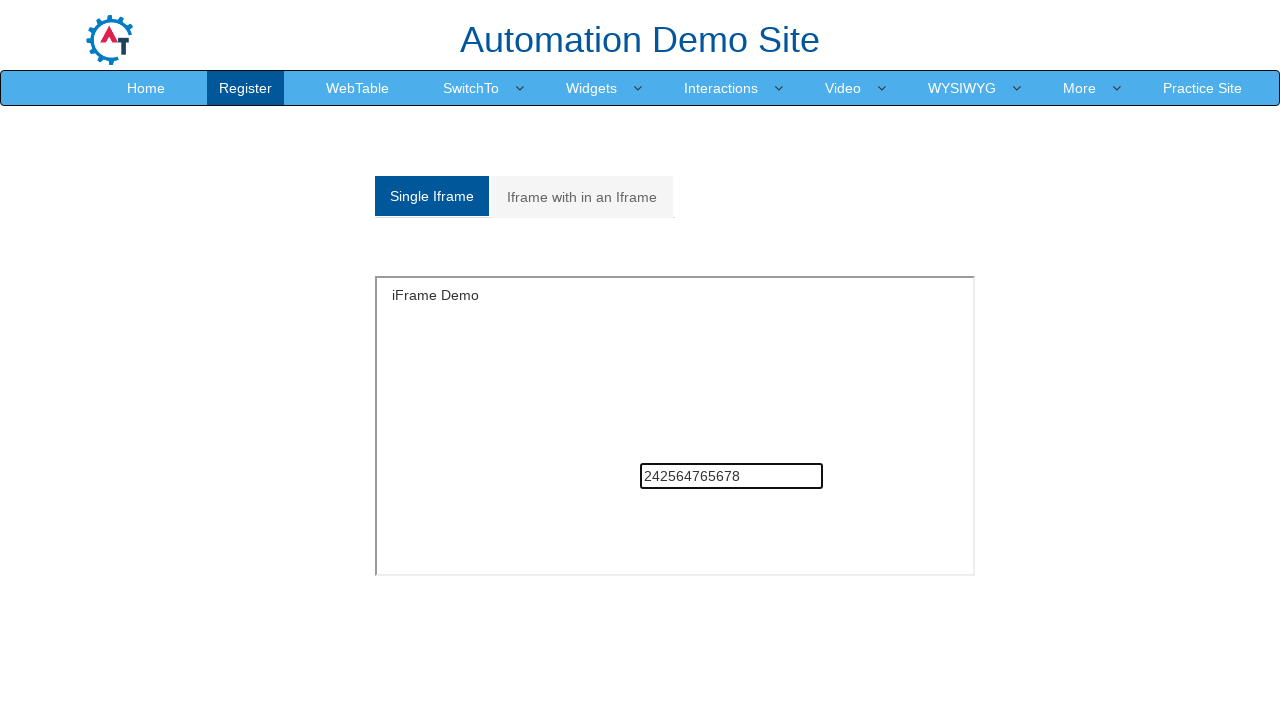

Clicked 'Iframe with in an Iframe' link to navigate to nested iframe content at (582, 197) on text=Iframe with in an Iframe
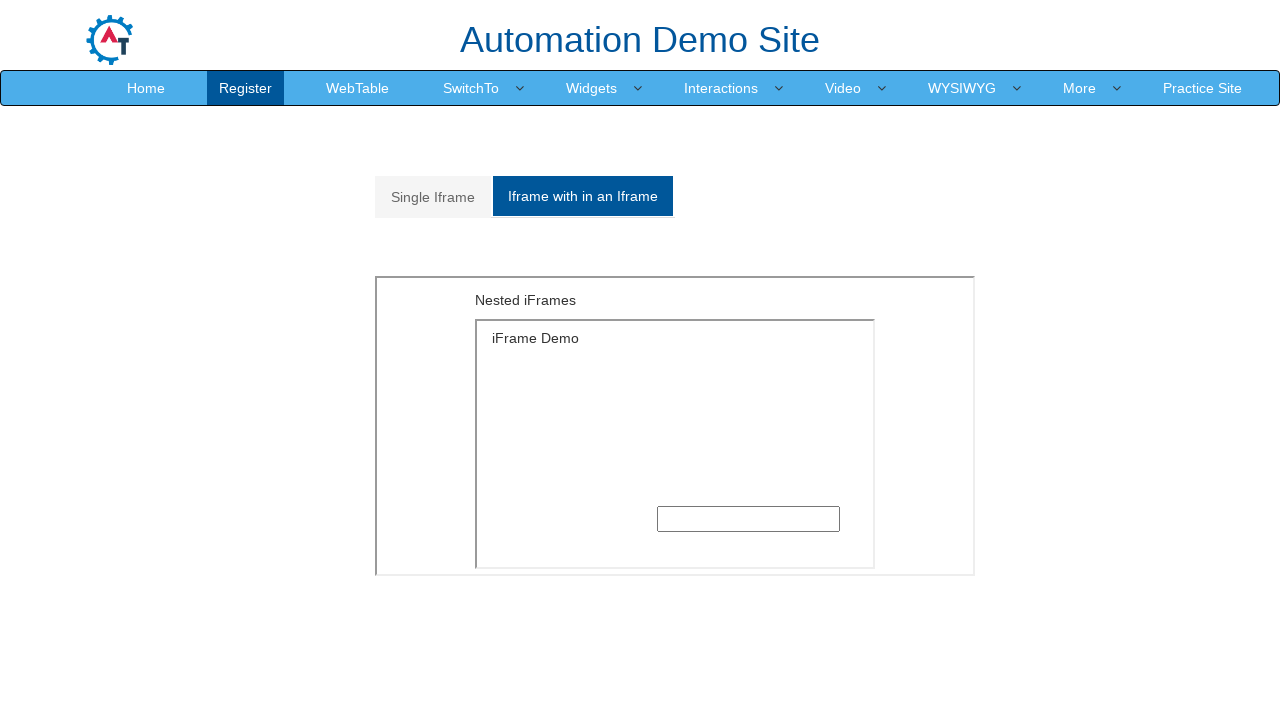

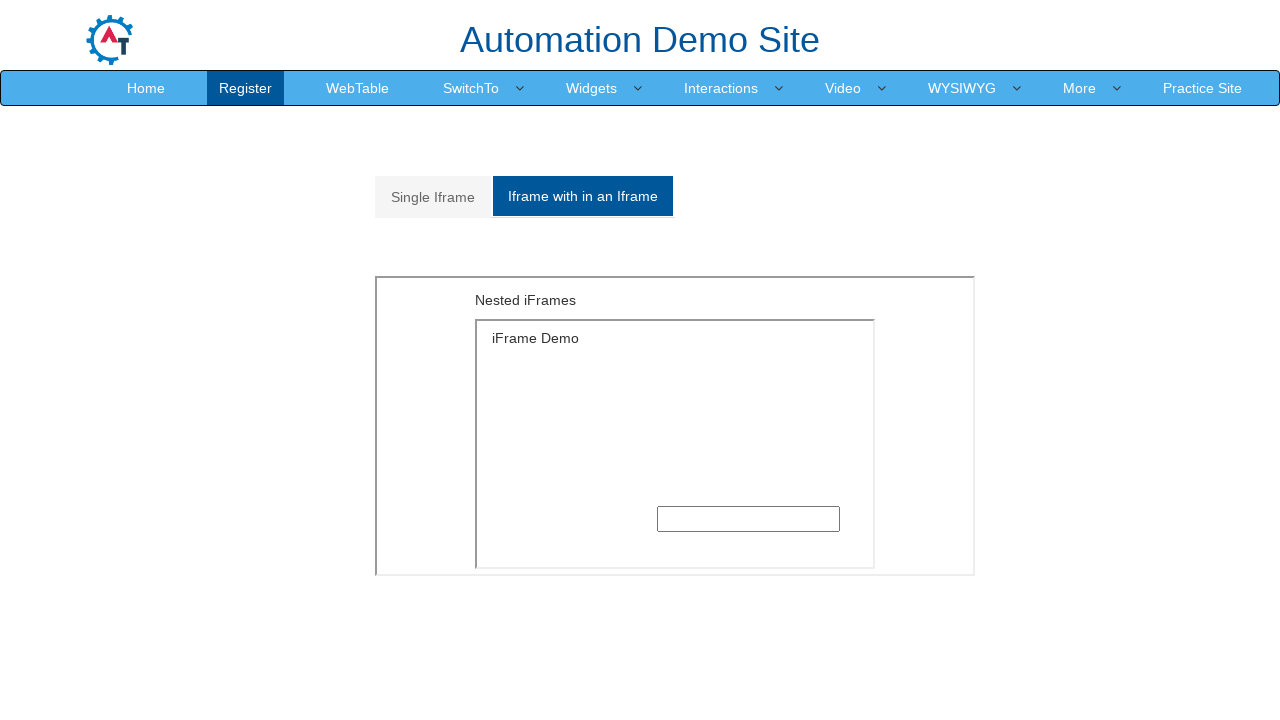